Clicks on a checkbox in the registration form

Starting URL: http://demo.automationtesting.in/Register.html

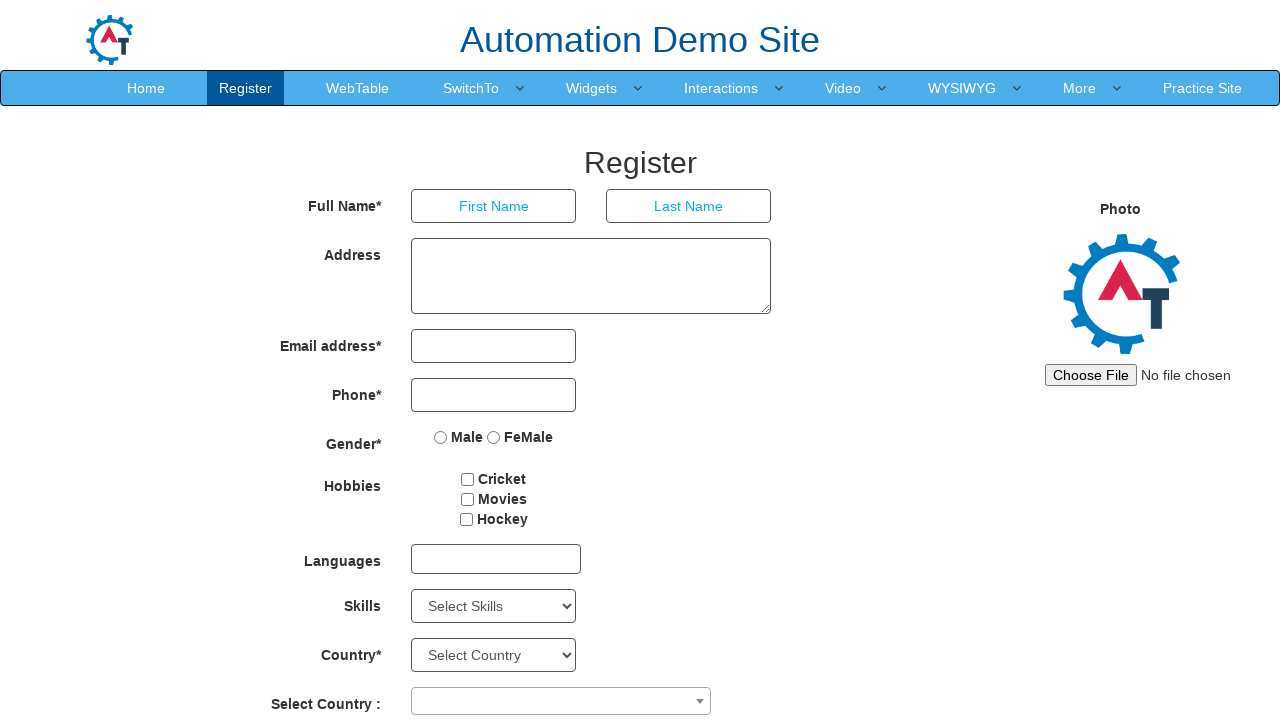

Clicked checkbox in registration form at (468, 479) on input#checkbox1
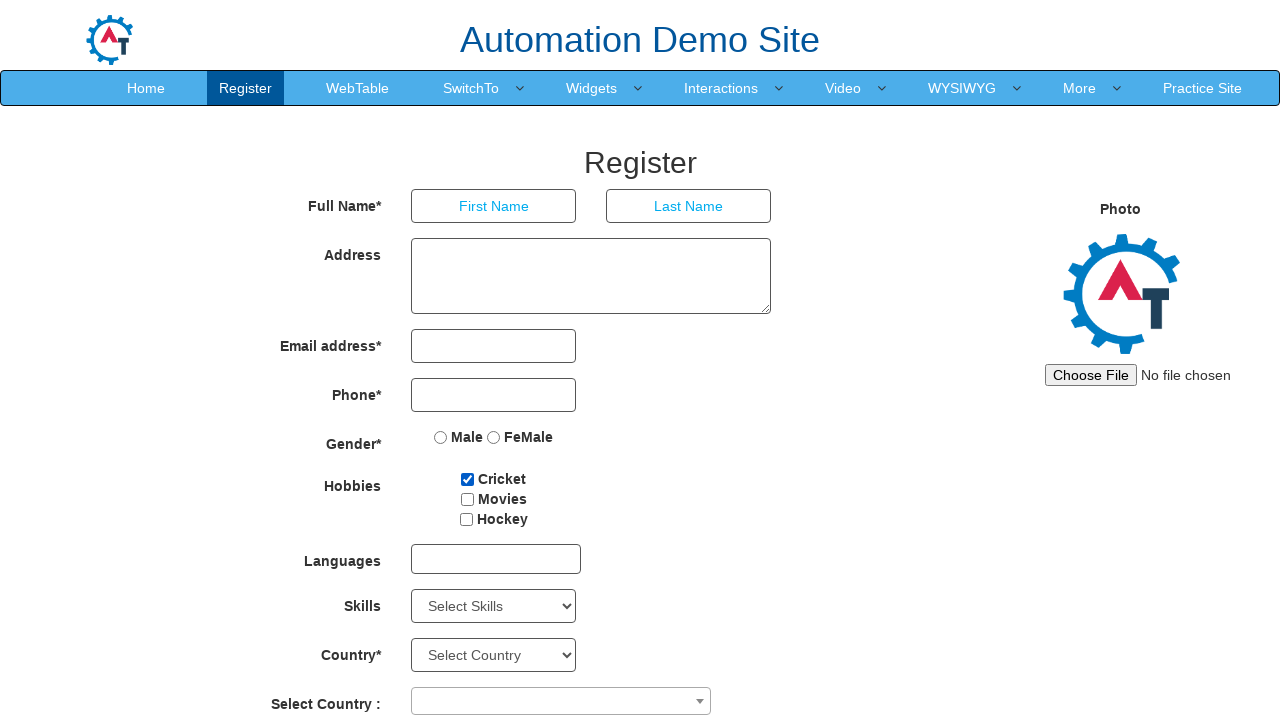

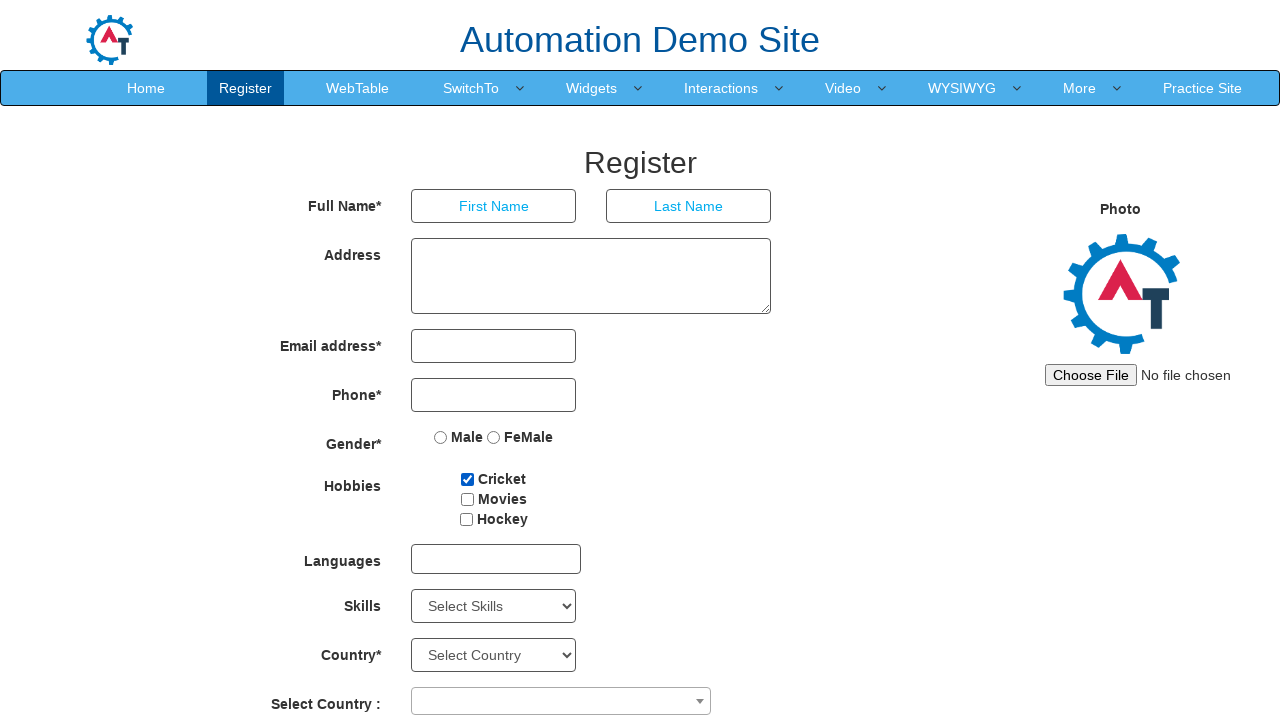